Tests clicking the Confirm button and accepting the confirmation dialog, then verifies the result shows "Ok"

Starting URL: https://the-internet.herokuapp.com/javascript_alerts

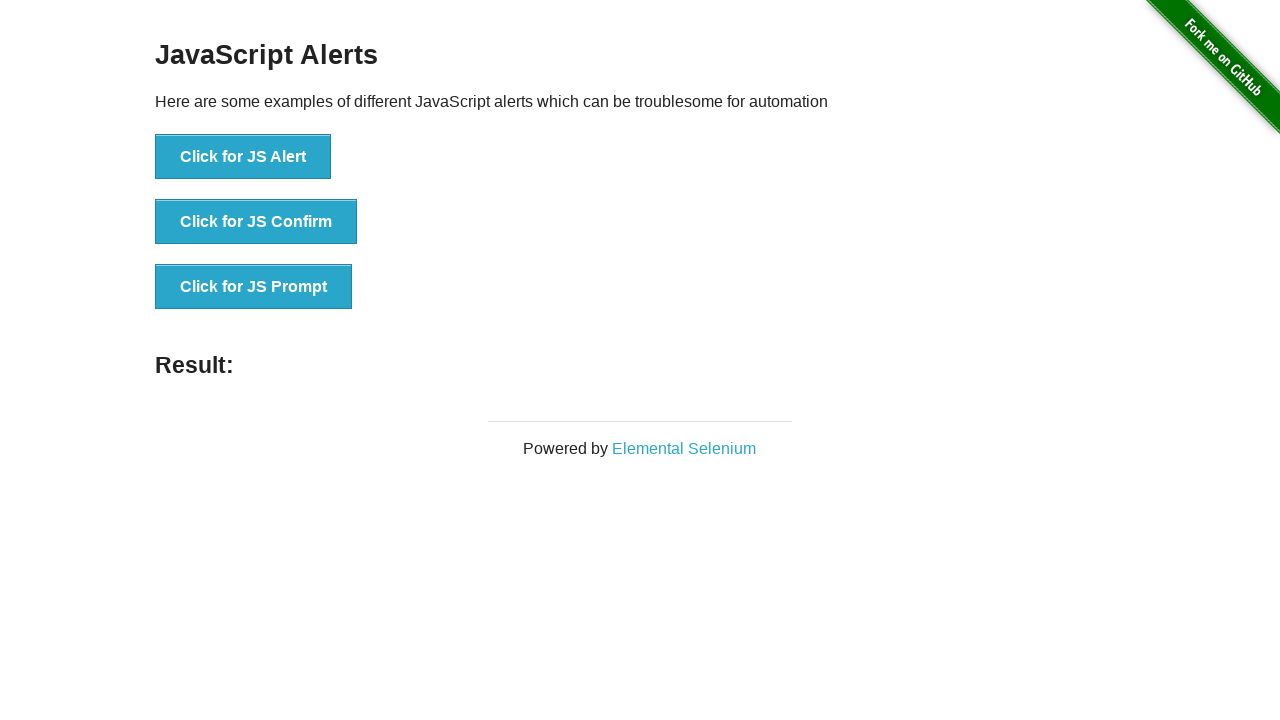

Set up dialog handler to accept confirmation dialogs
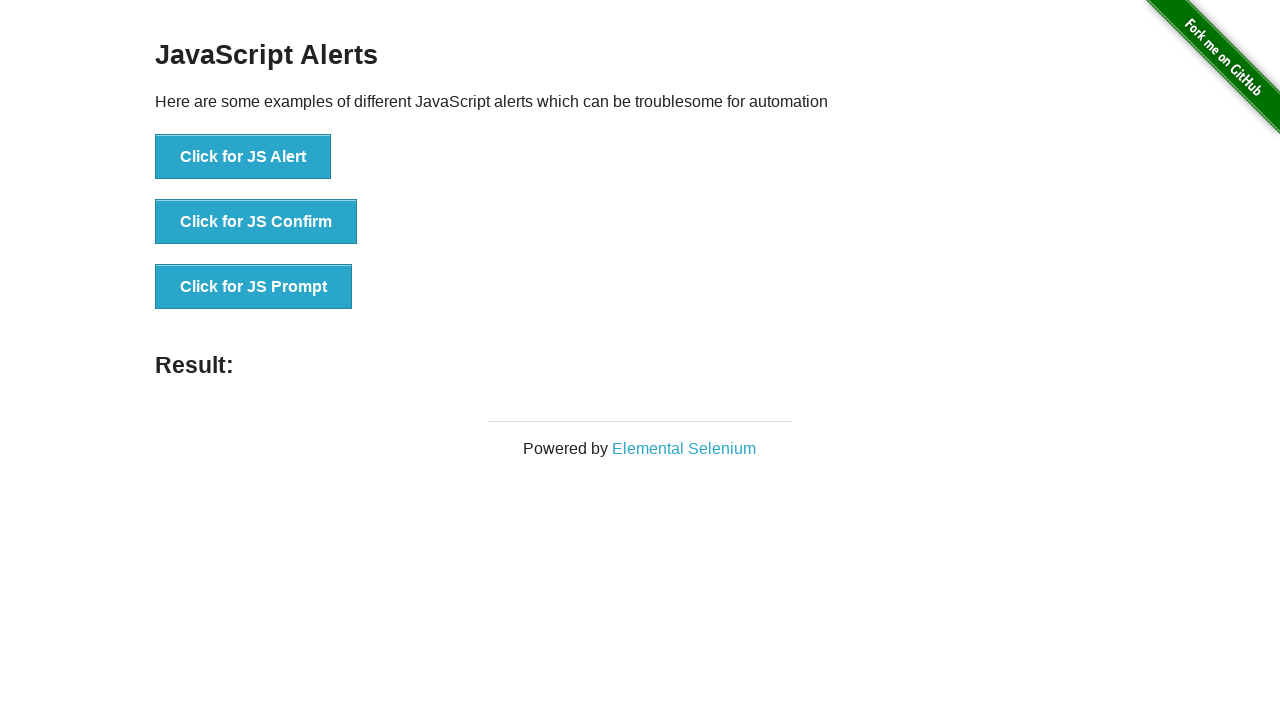

Clicked the JS Confirm button at (256, 222) on button:has-text('Click for JS Confirm')
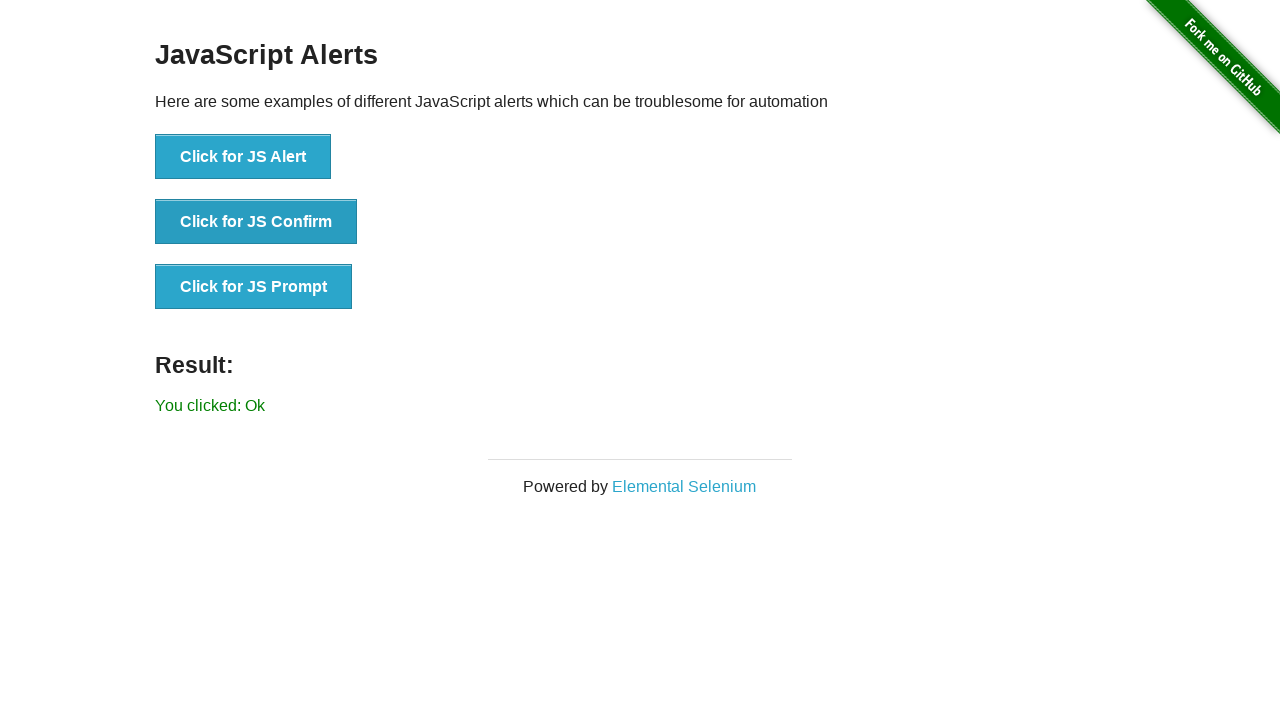

Waited for result element to appear
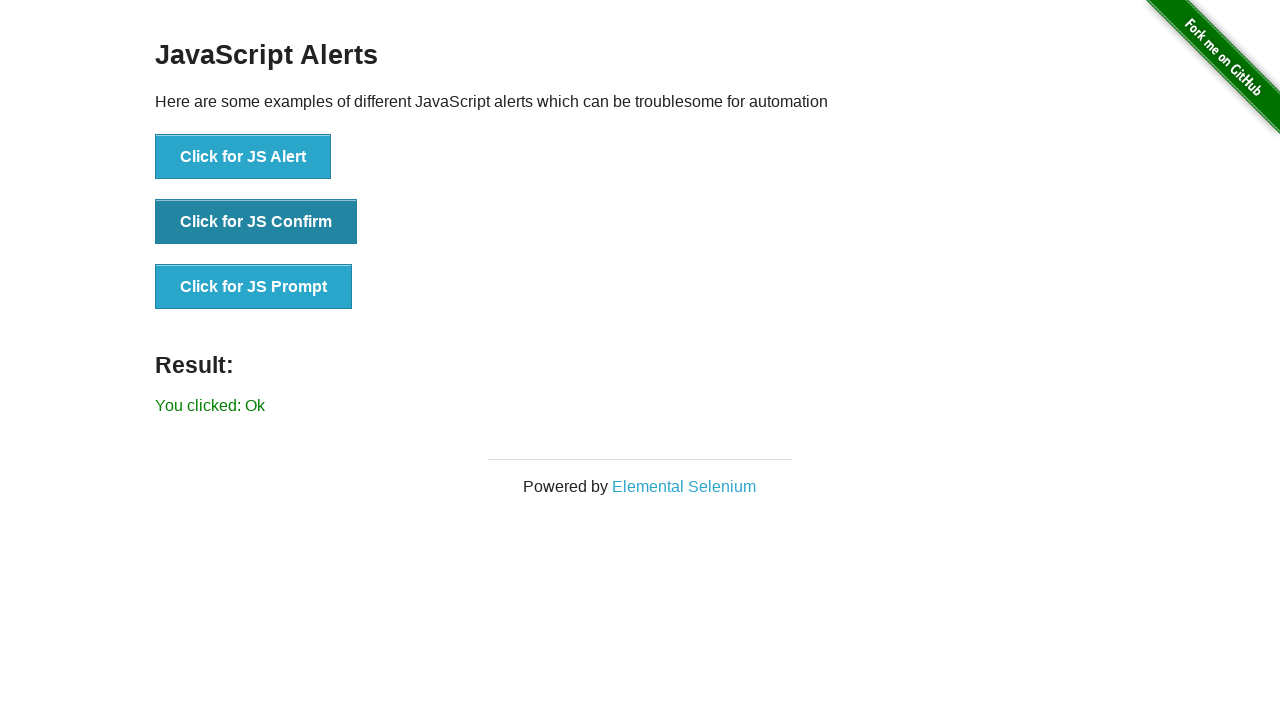

Verified result shows 'You clicked: Ok'
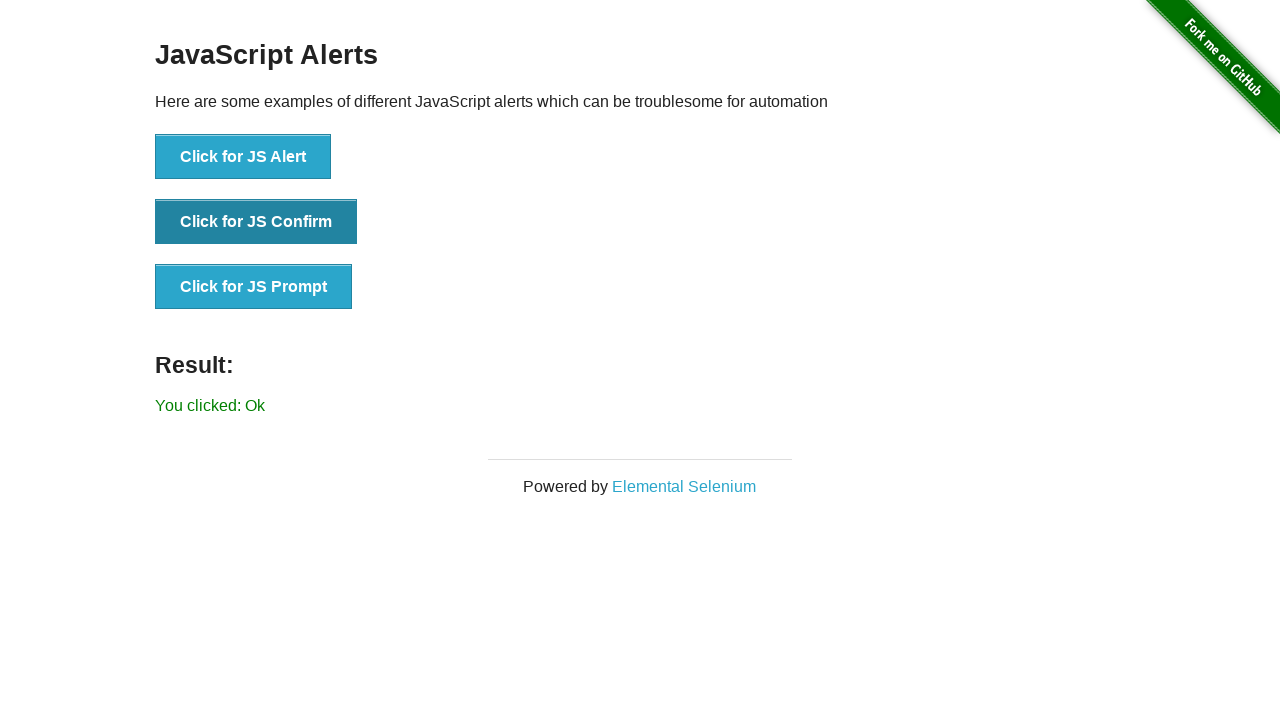

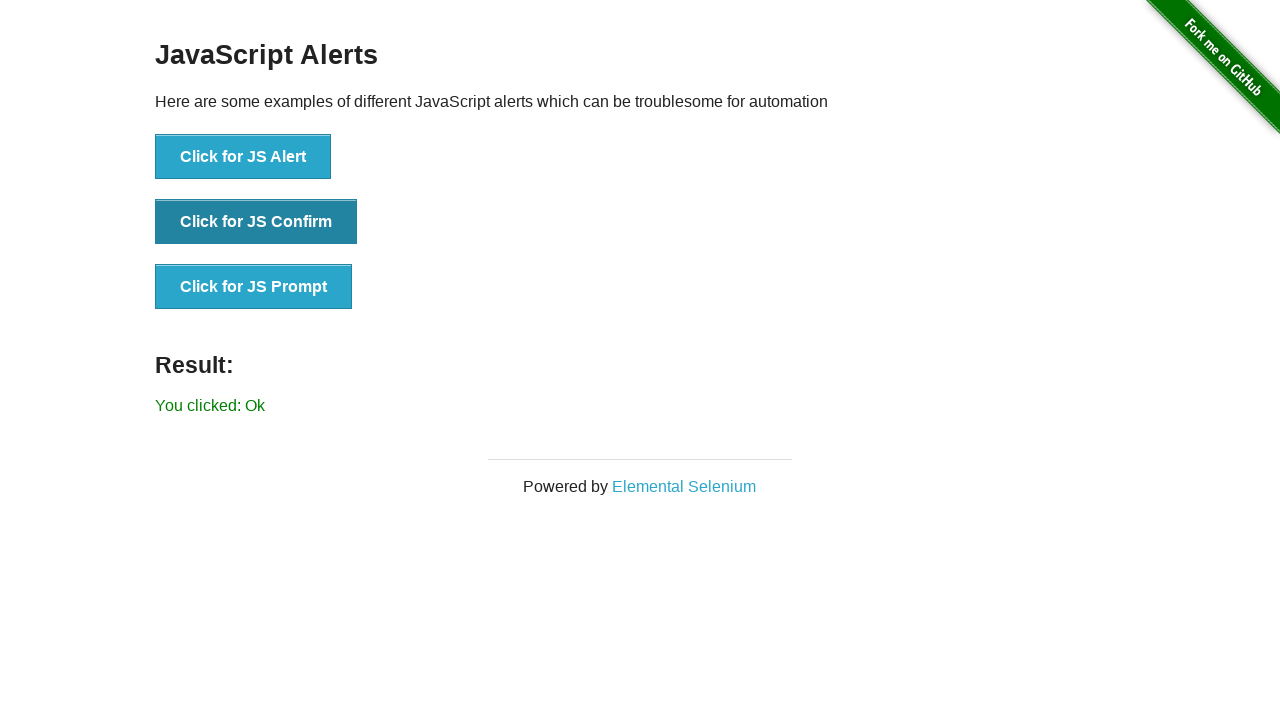